Tests clicking the training banner which opens Selenium Training page in a new tab, then verifies the page title

Starting URL: https://demoqa.com/

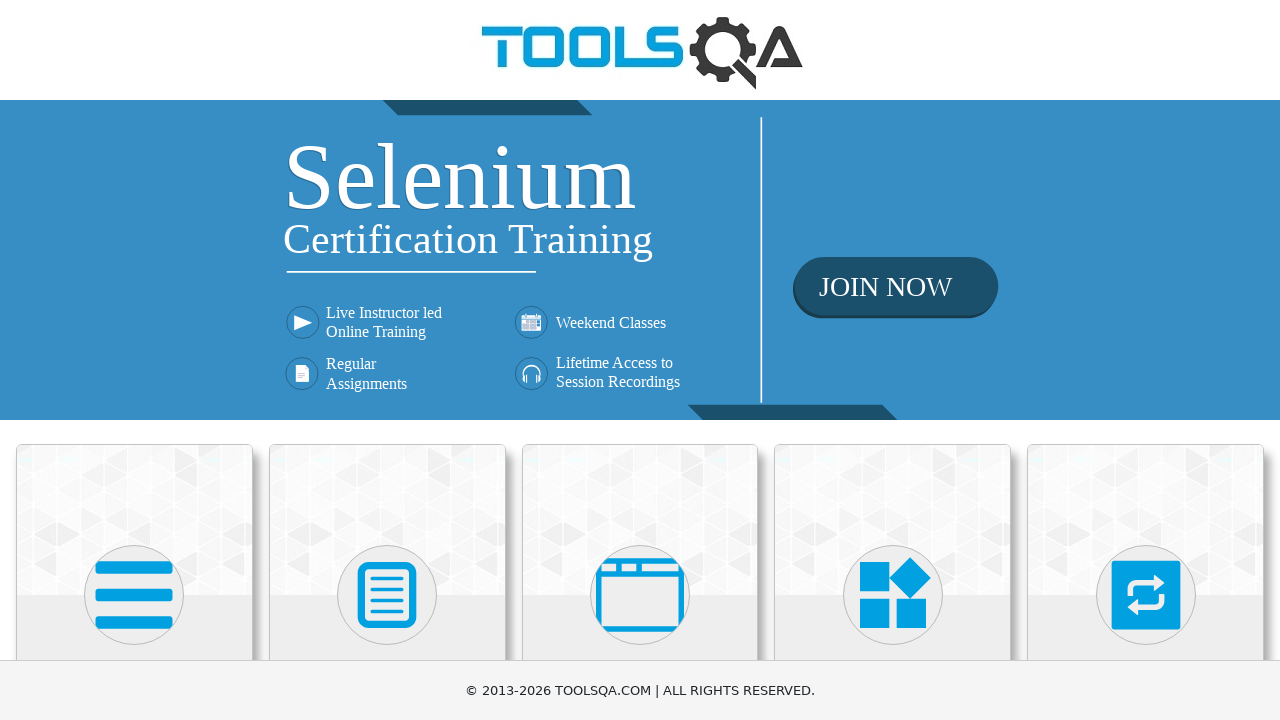

Located home banner training link element
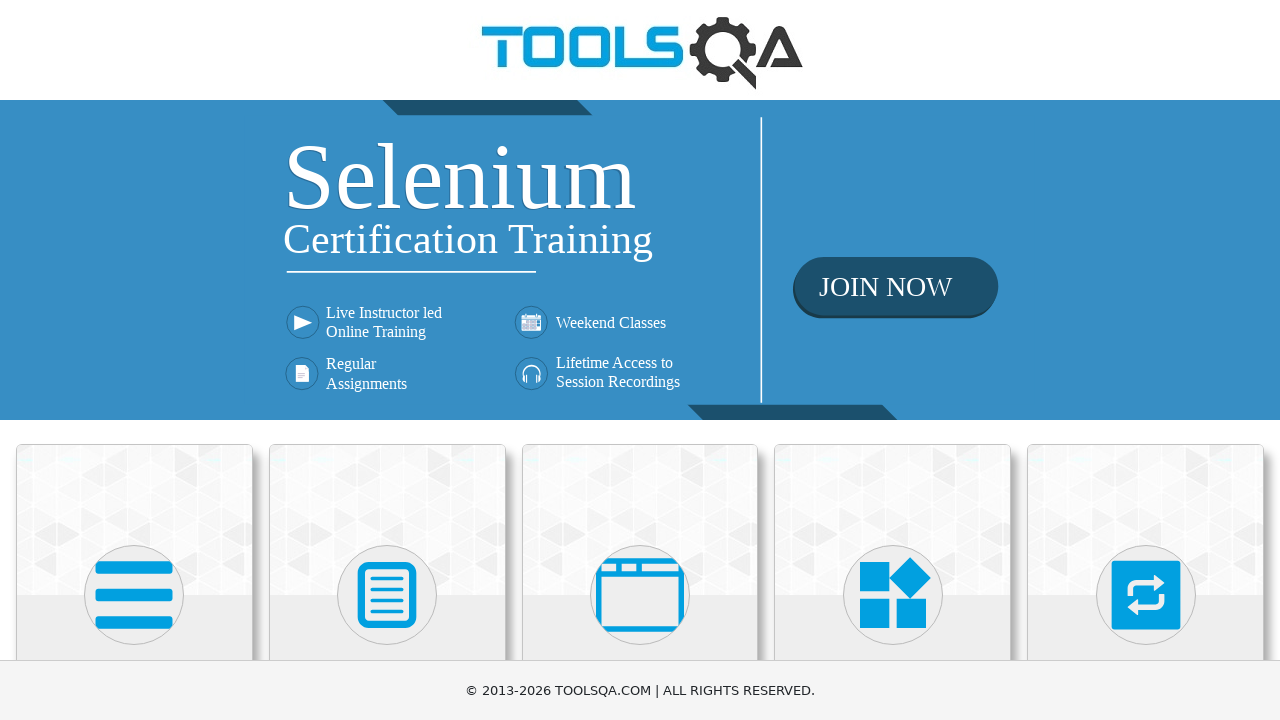

Retrieved href attribute from training banner link: https://www.toolsqa.com/selenium-training/
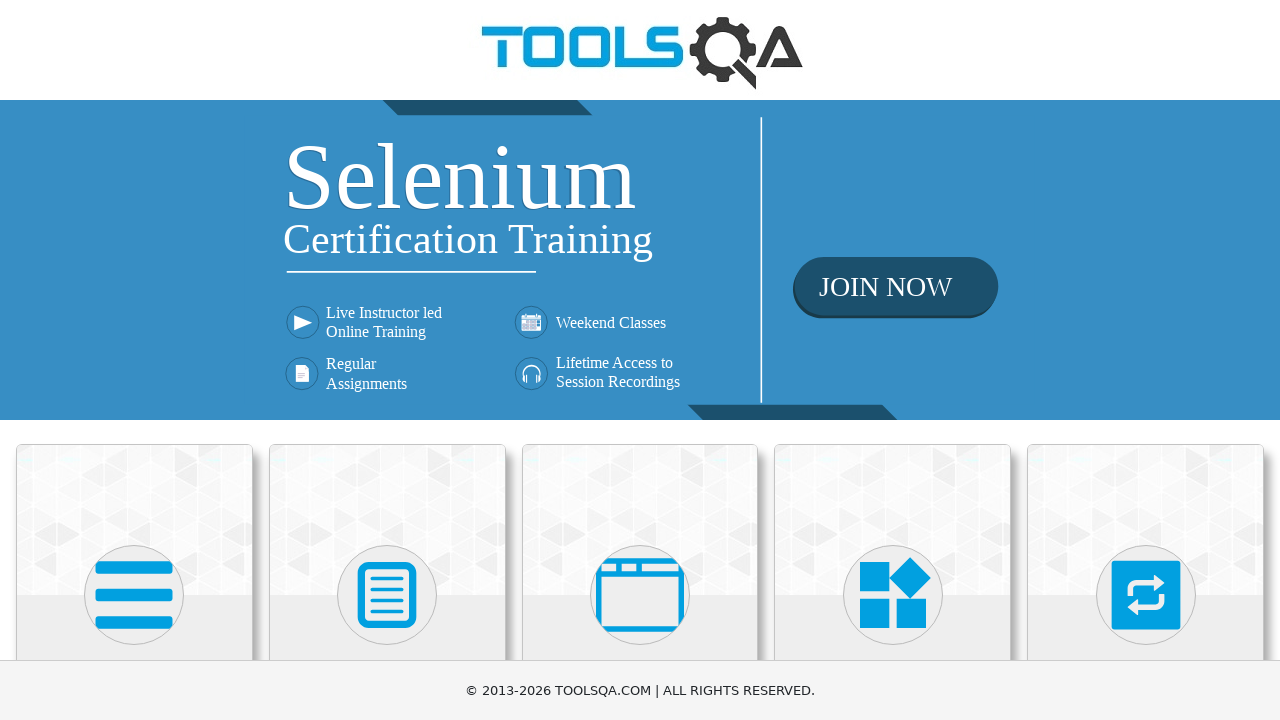

Verified banner link href points to correct Selenium Training URL
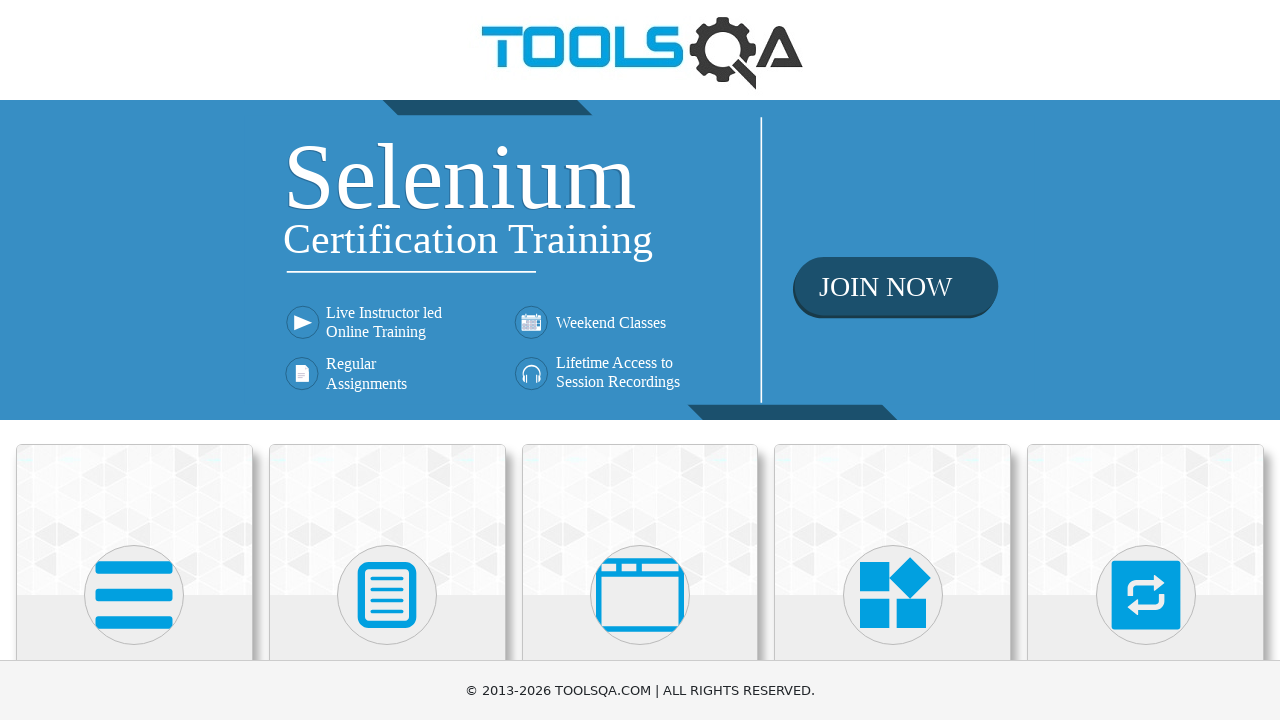

Clicked training banner link to open new tab at (640, 260) on xpath=//div[@class='home-banner']/a
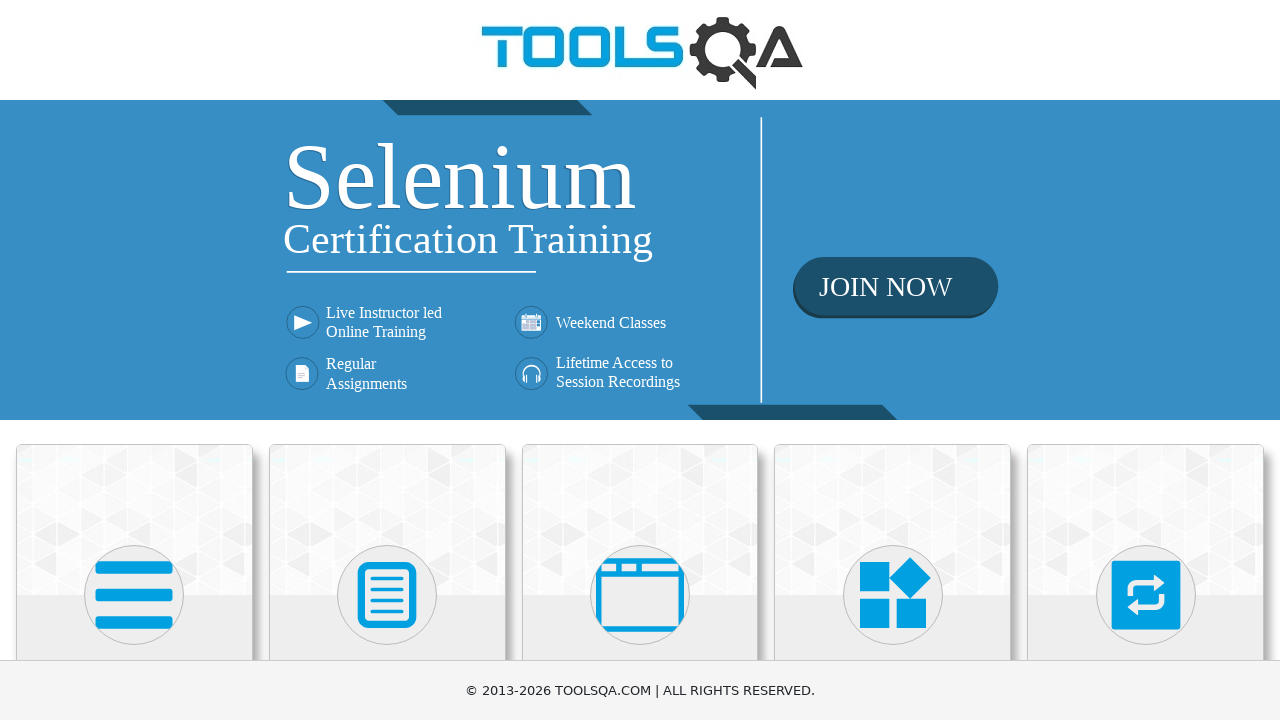

New tab opened successfully
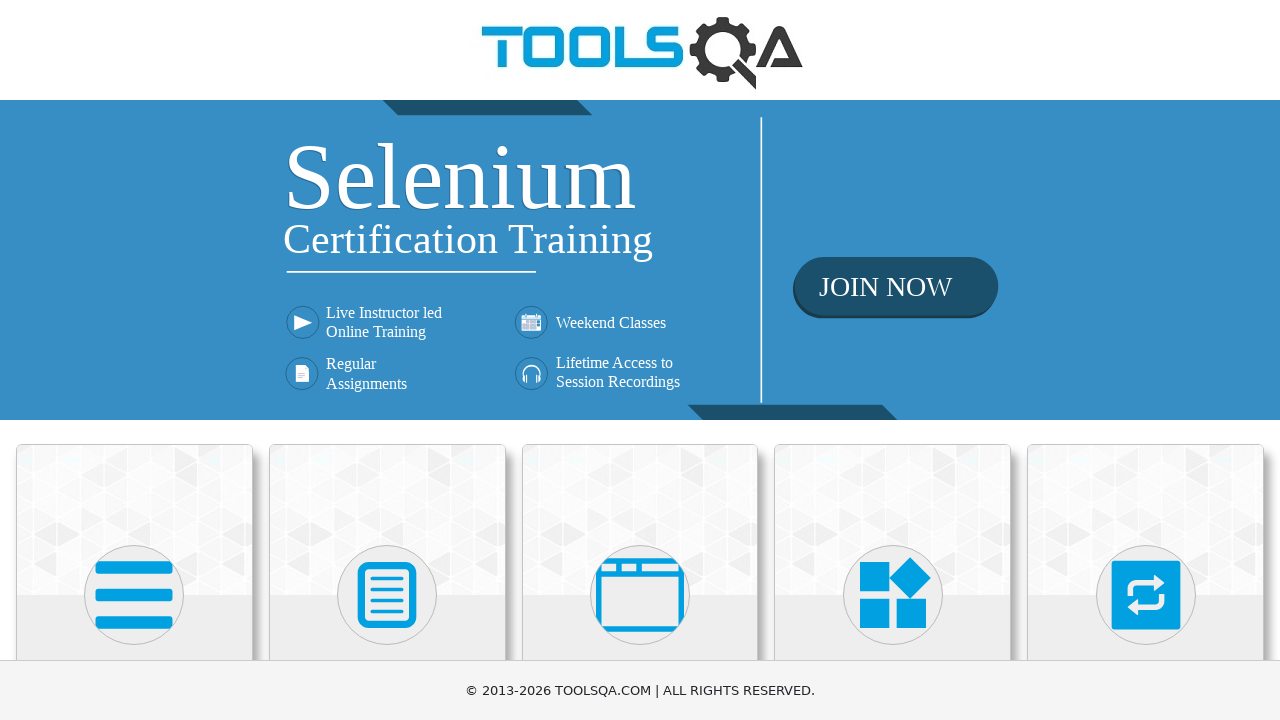

Selenium Training page fully loaded
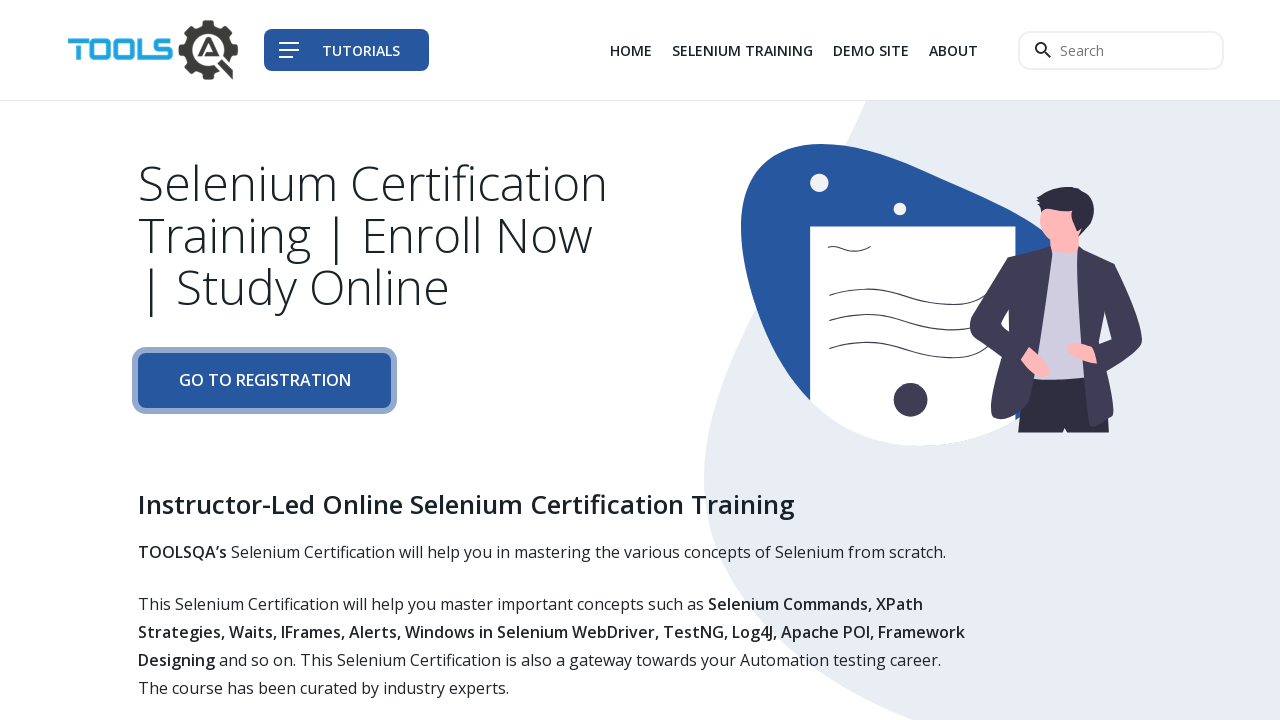

Verified new page title is 'Tools QA - Selenium Training'
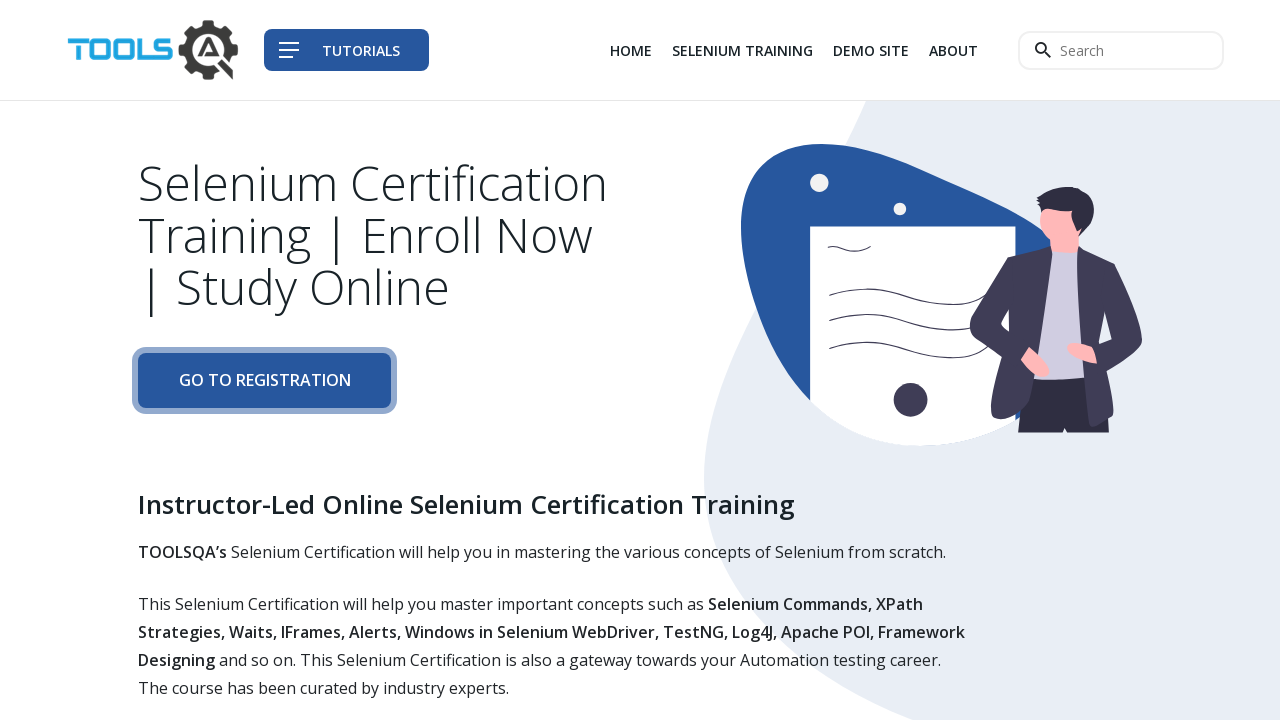

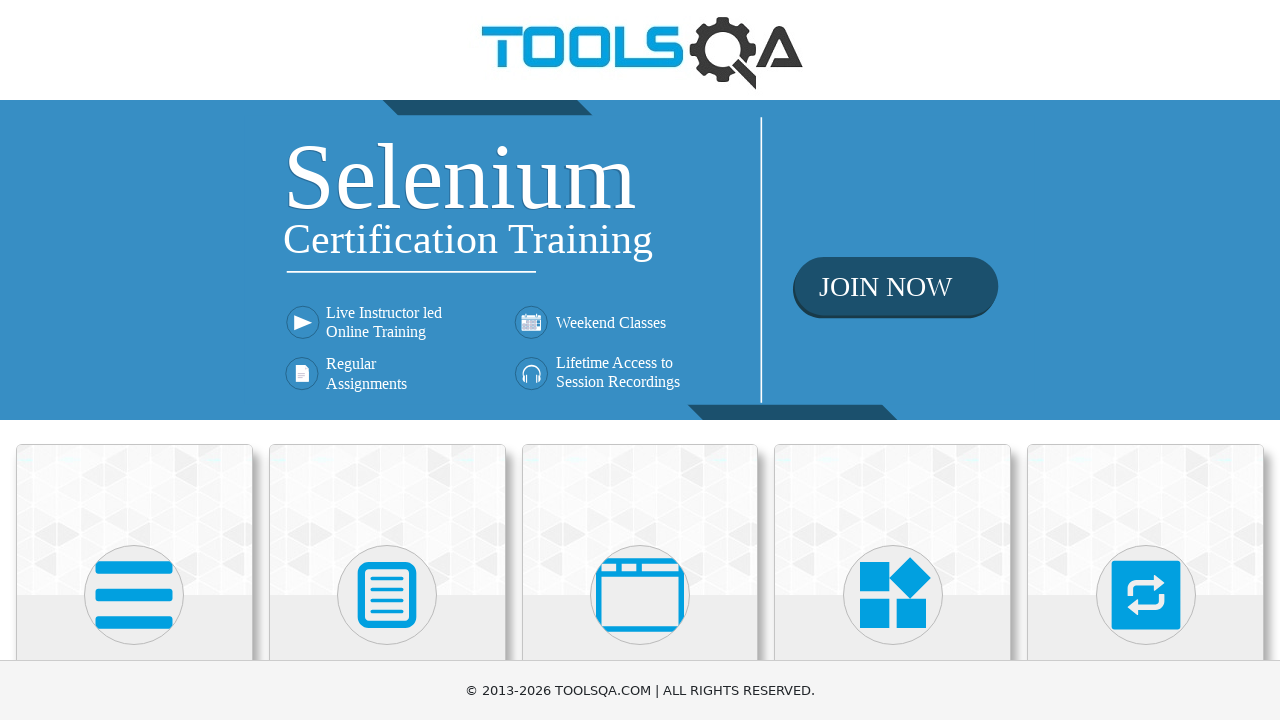